Tests alert functionality by navigating to Basic Elements tab, clicking on an alert button, validating the alert message, and accepting it

Starting URL: http://automationbykrishna.com/#

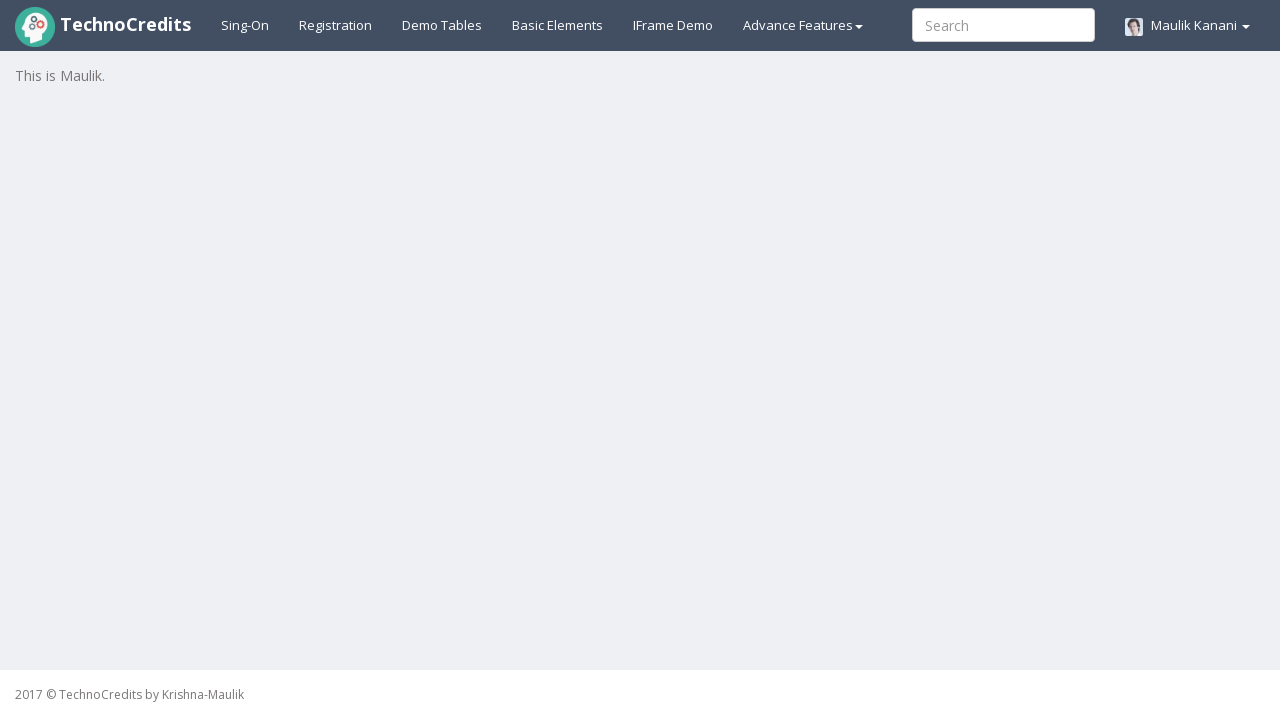

Clicked on Basic Elements tab at (558, 25) on xpath=//a[contains(text(),'Basic Elements')]
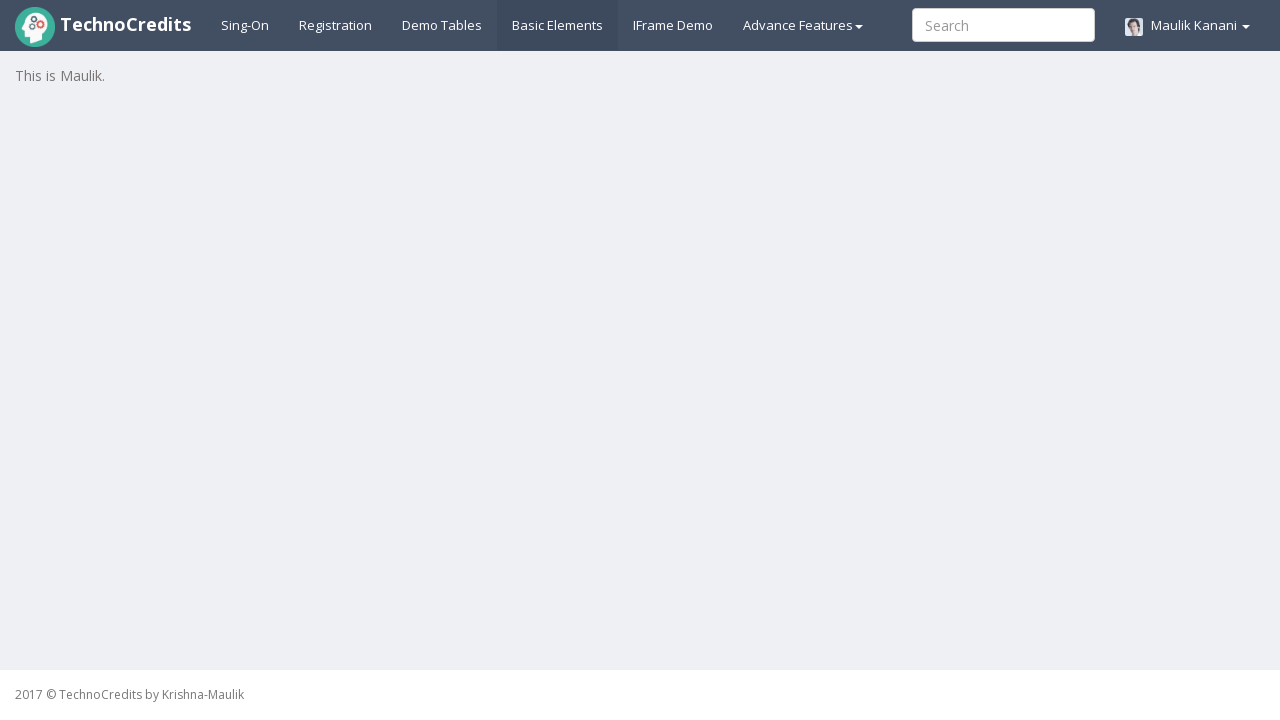

Waited 3 seconds for page to load
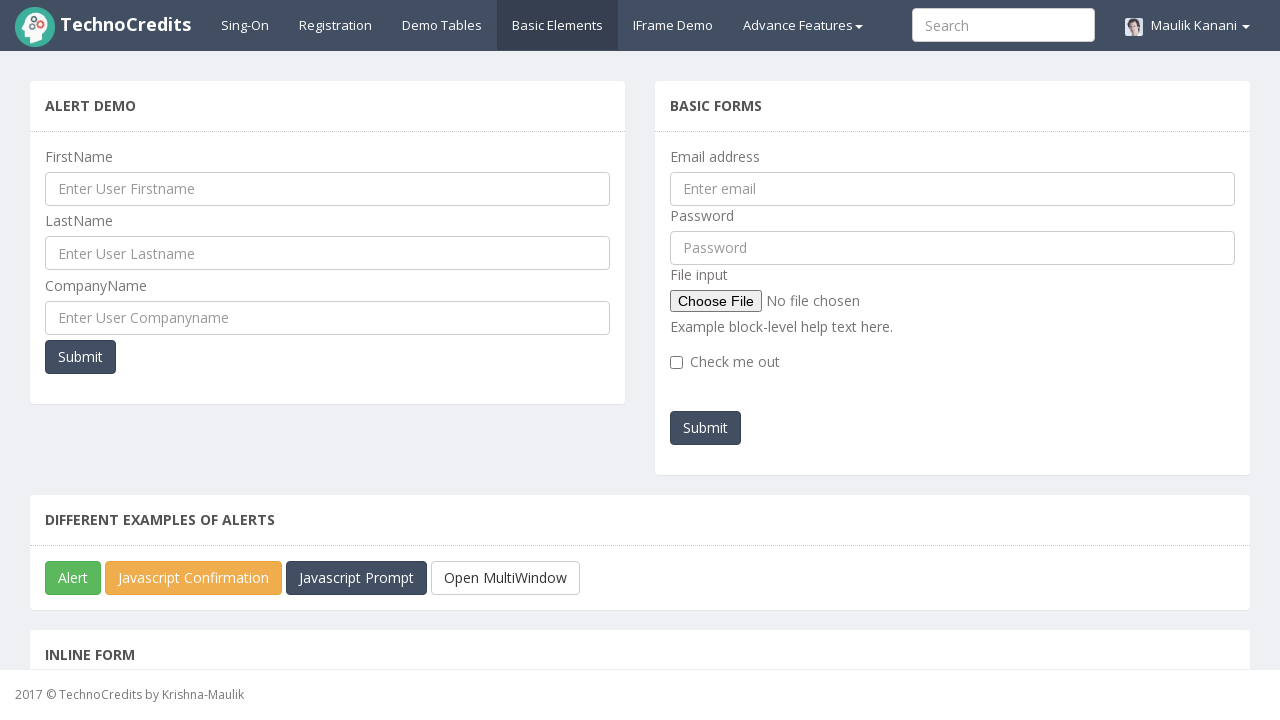

Scrolled down 300 pixels to view alerts section
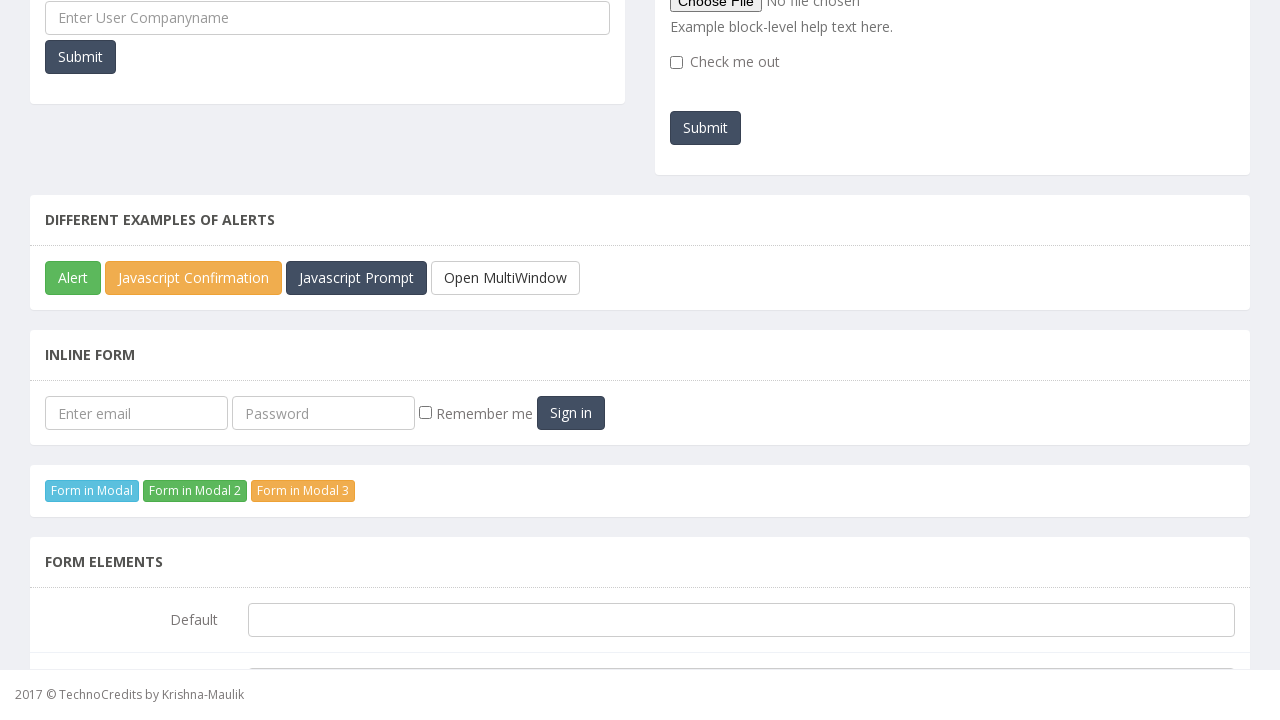

Set up dialog handler to accept alerts
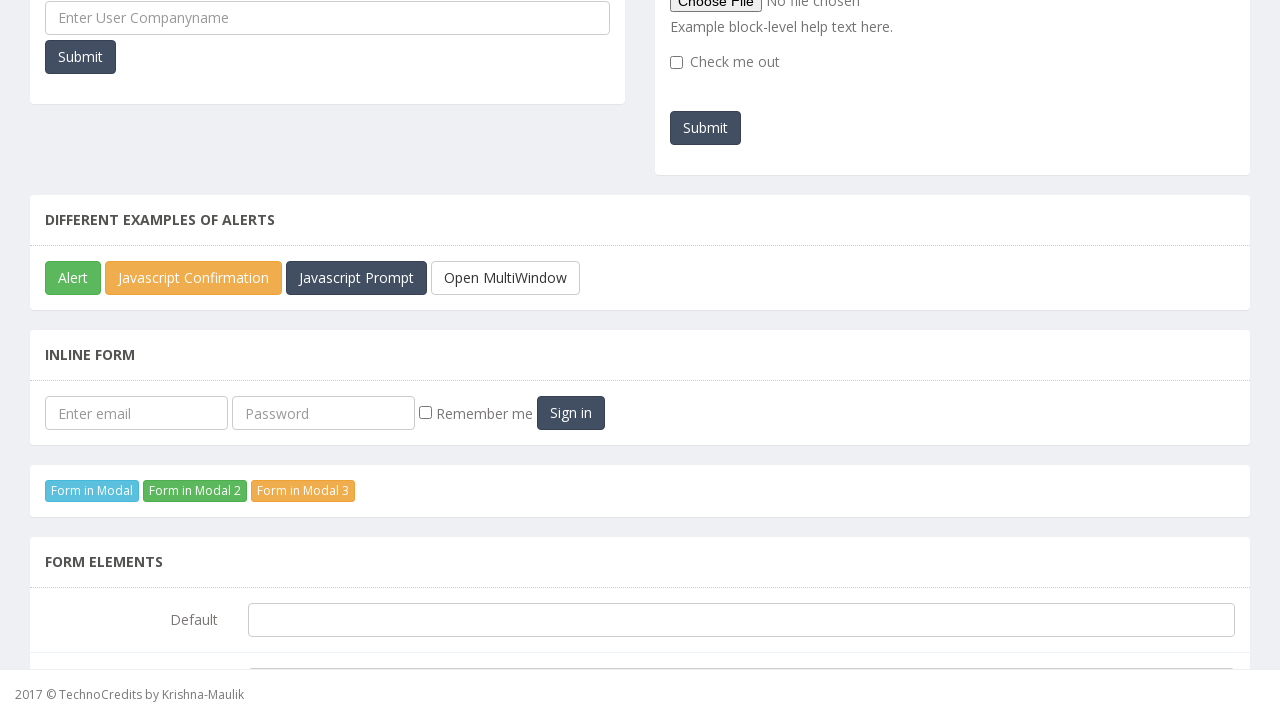

Clicked on JavaScript Alert button at (73, 278) on xpath=//button[@id='javascriptAlert']
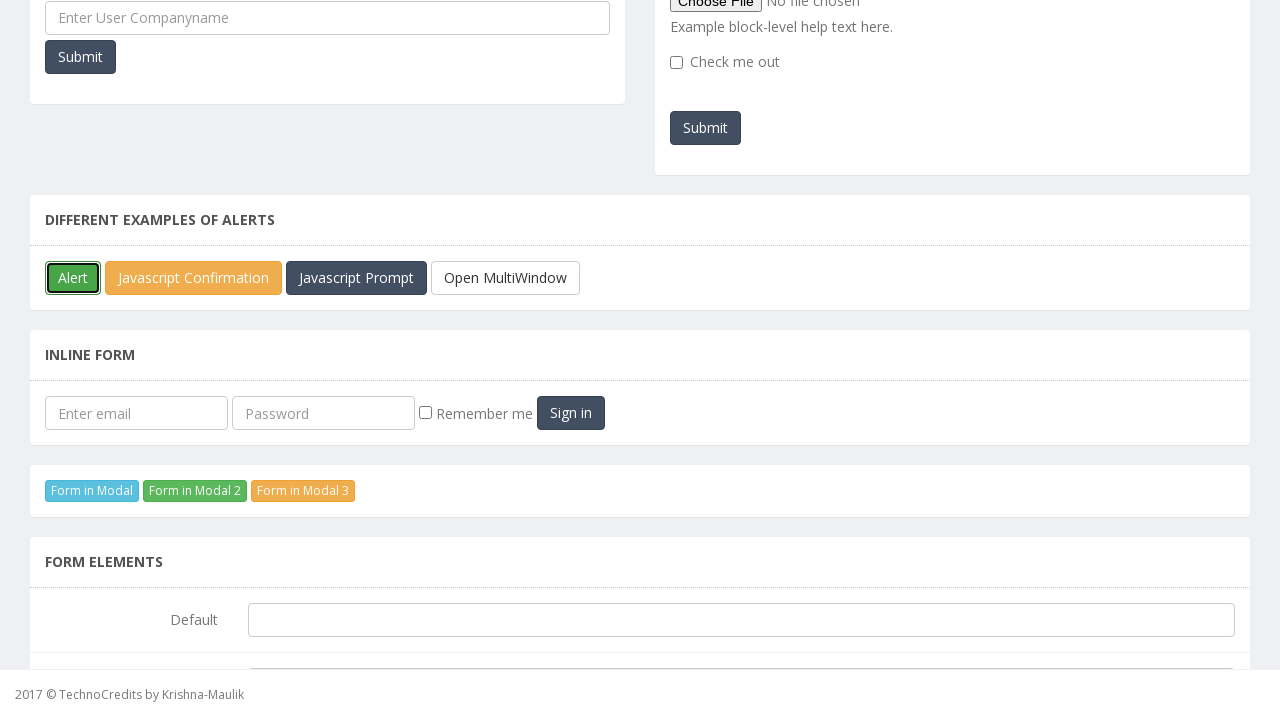

Waited 1 second to ensure alert was handled and accepted
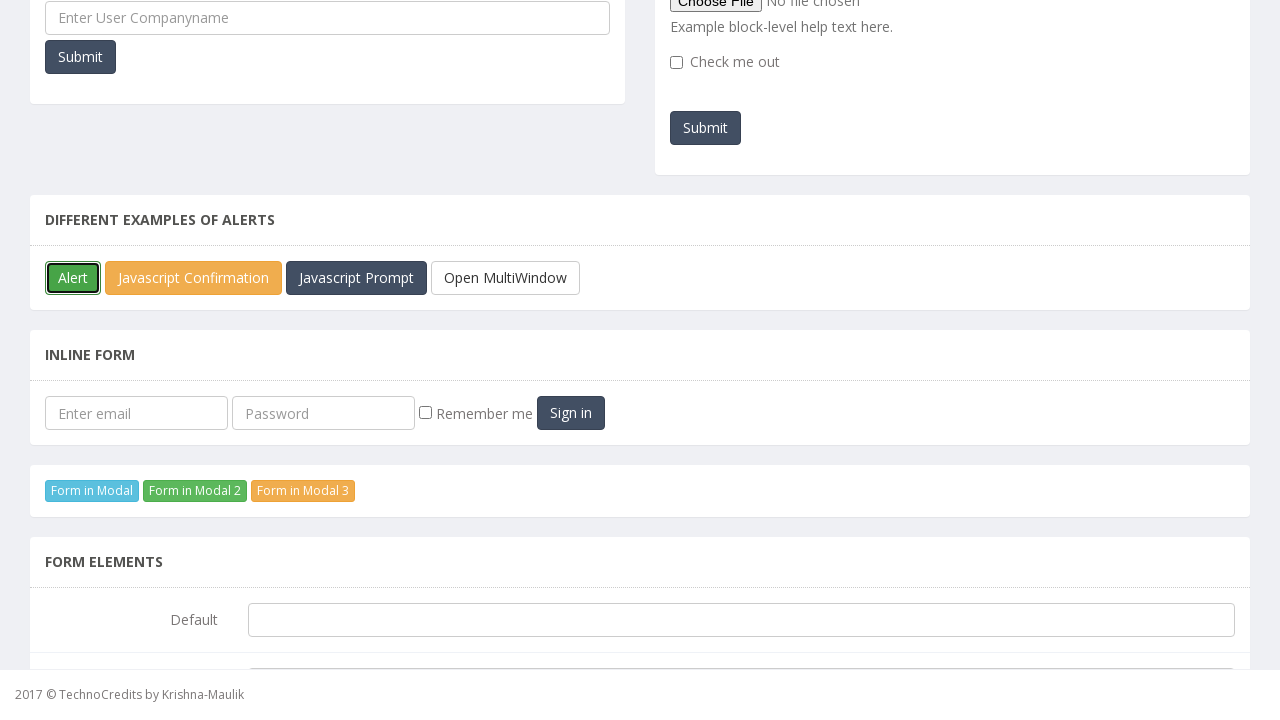

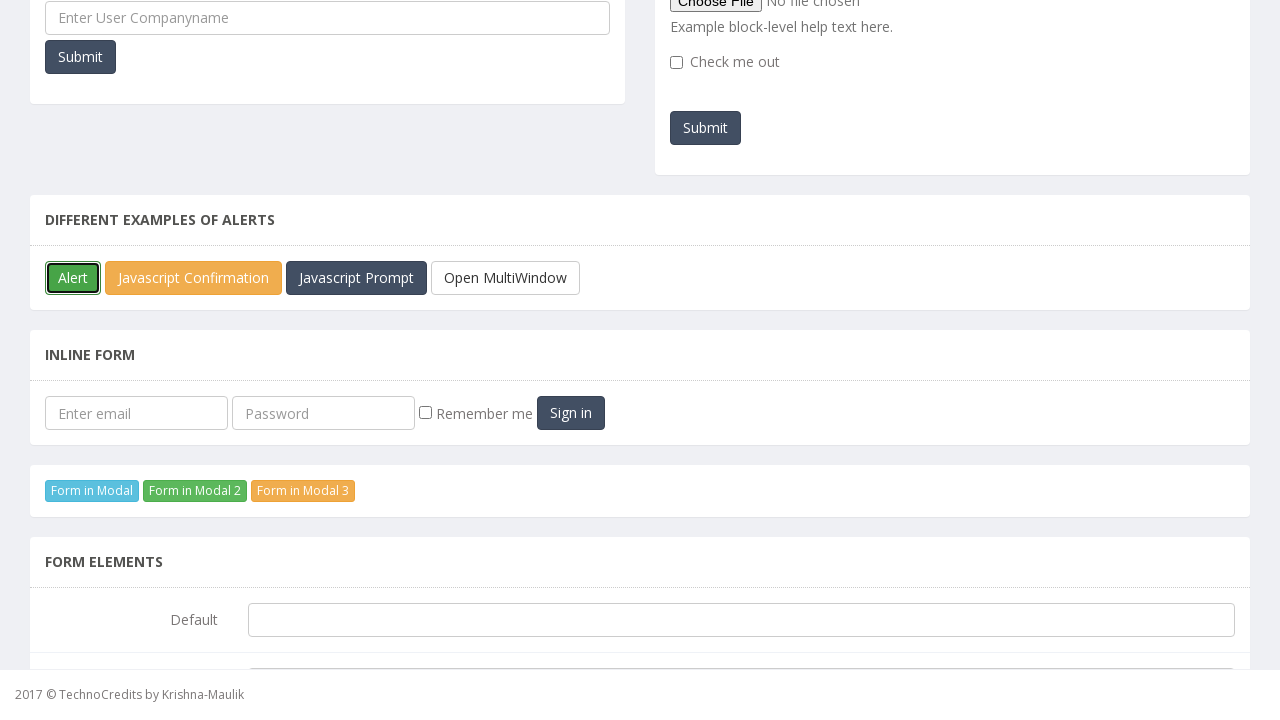